Tests switching to the next window in the collection

Starting URL: http://the-internet.herokuapp.com/windows

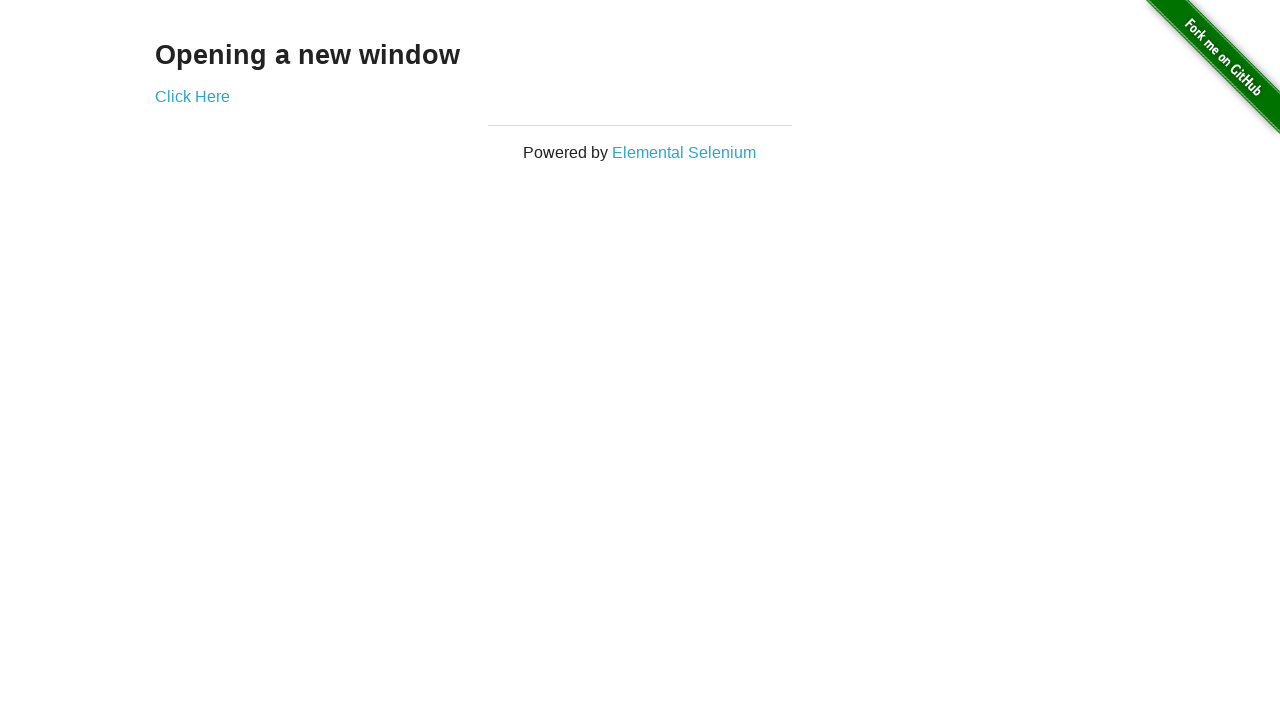

Stored reference to main window
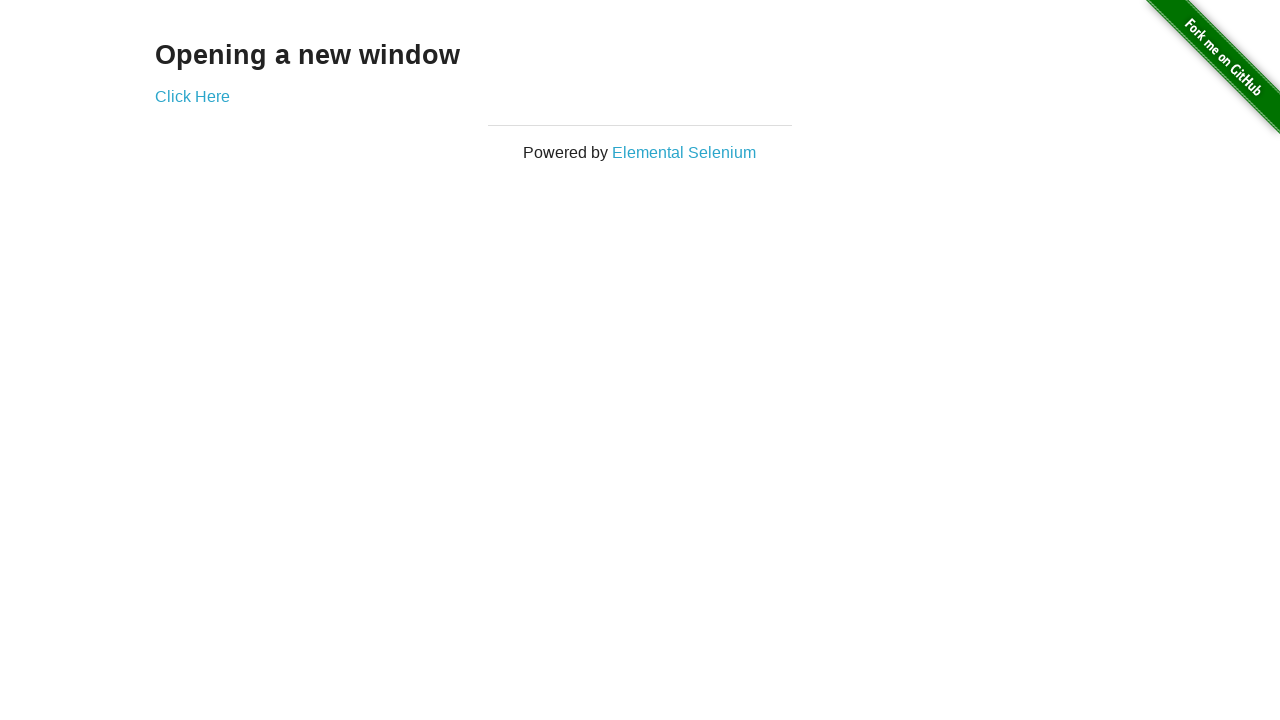

Clicked link to open new window at (192, 96) on #content > div > a
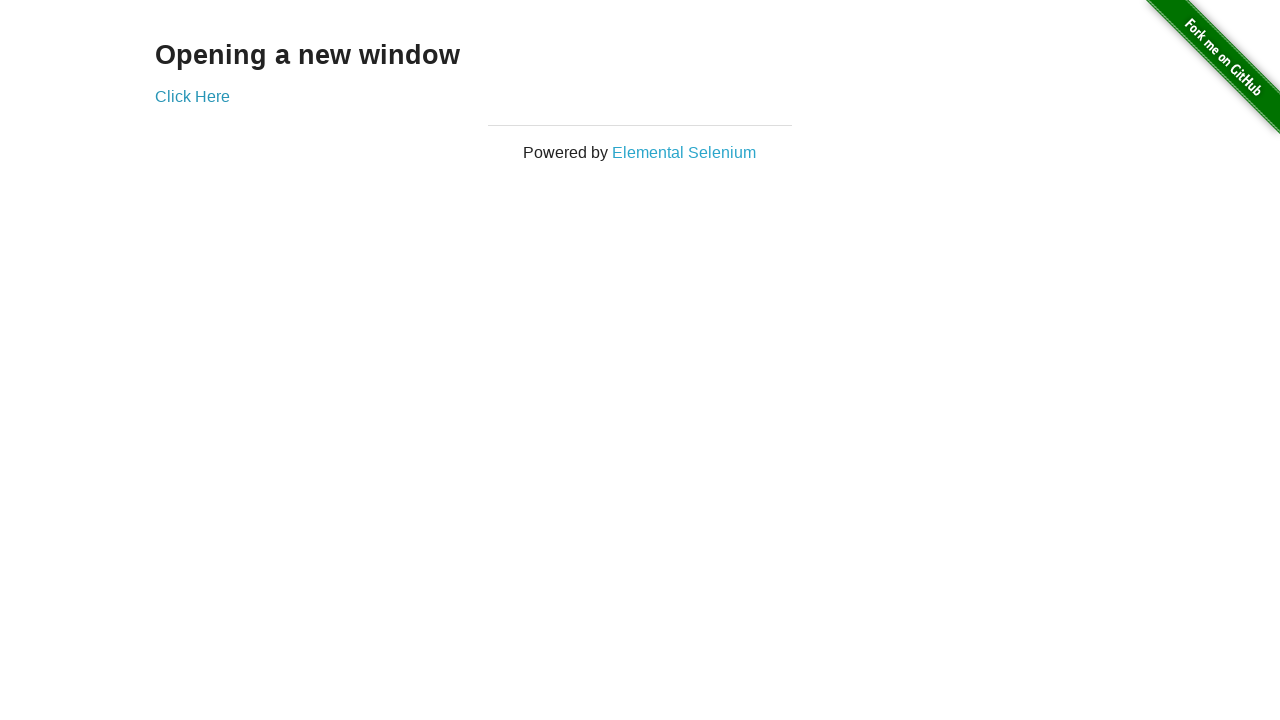

New window opened and captured
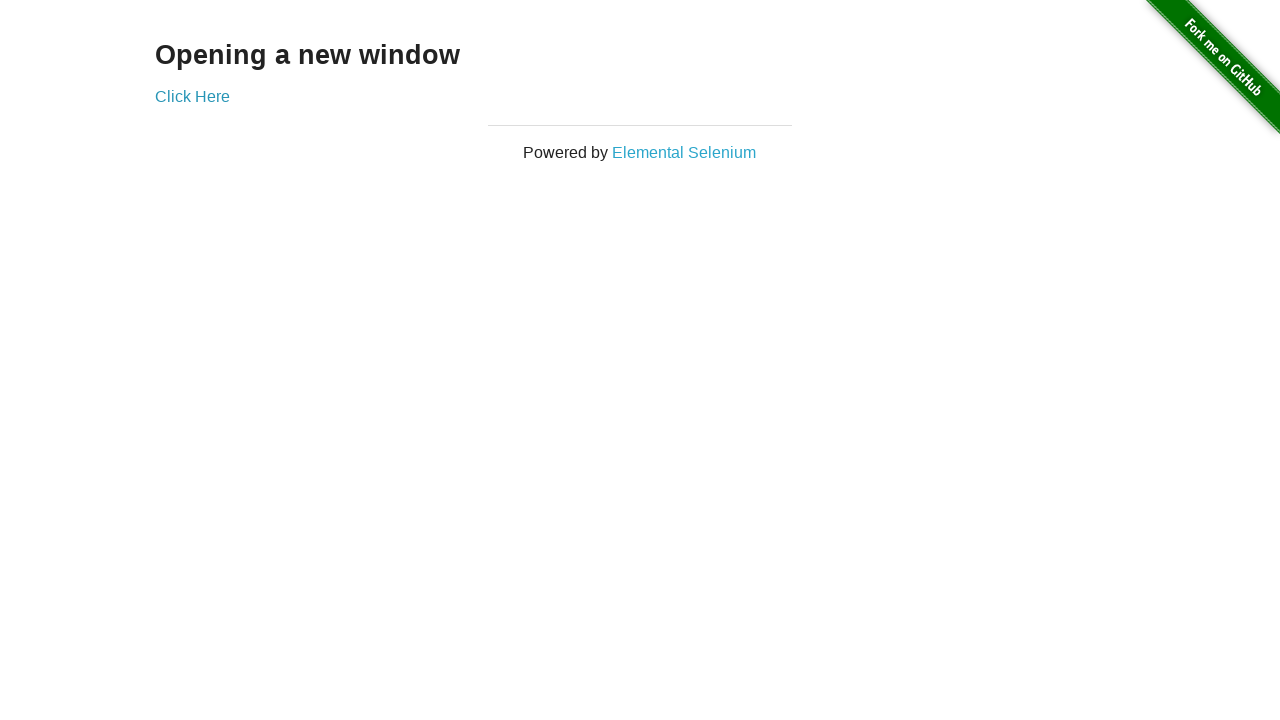

Verified main window title is 'The Internet'
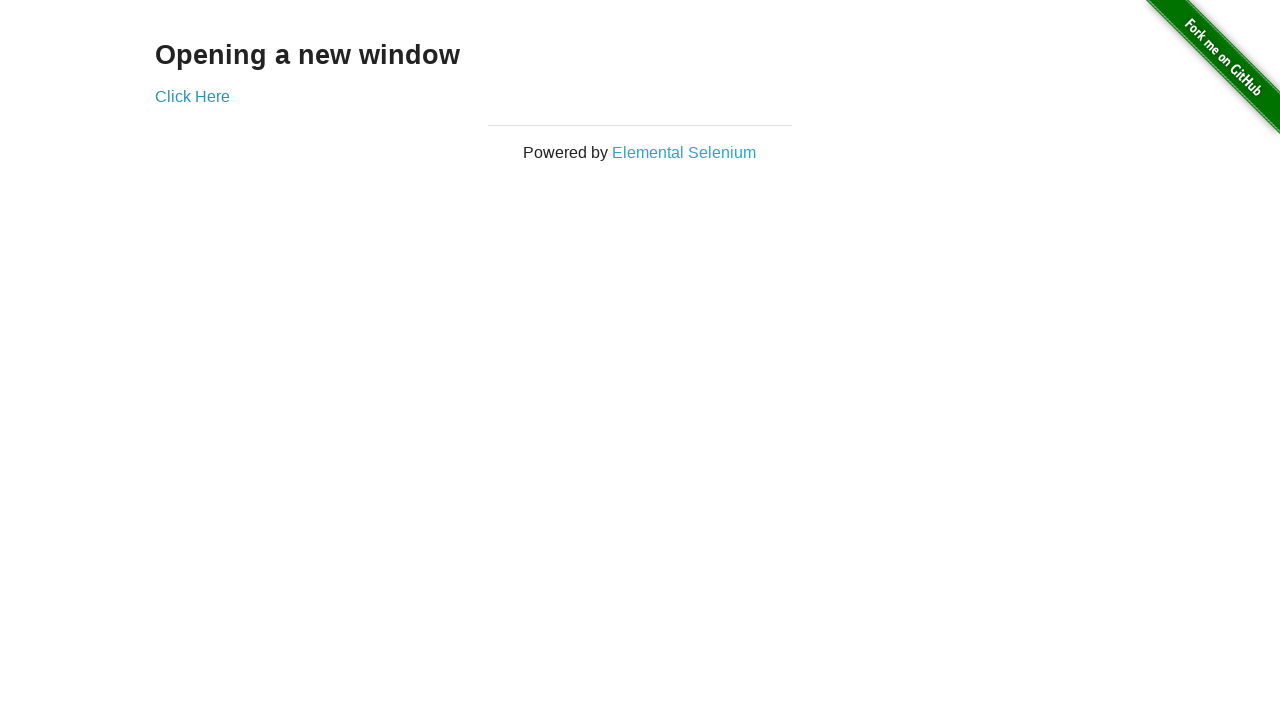

Switched focus to newly opened window
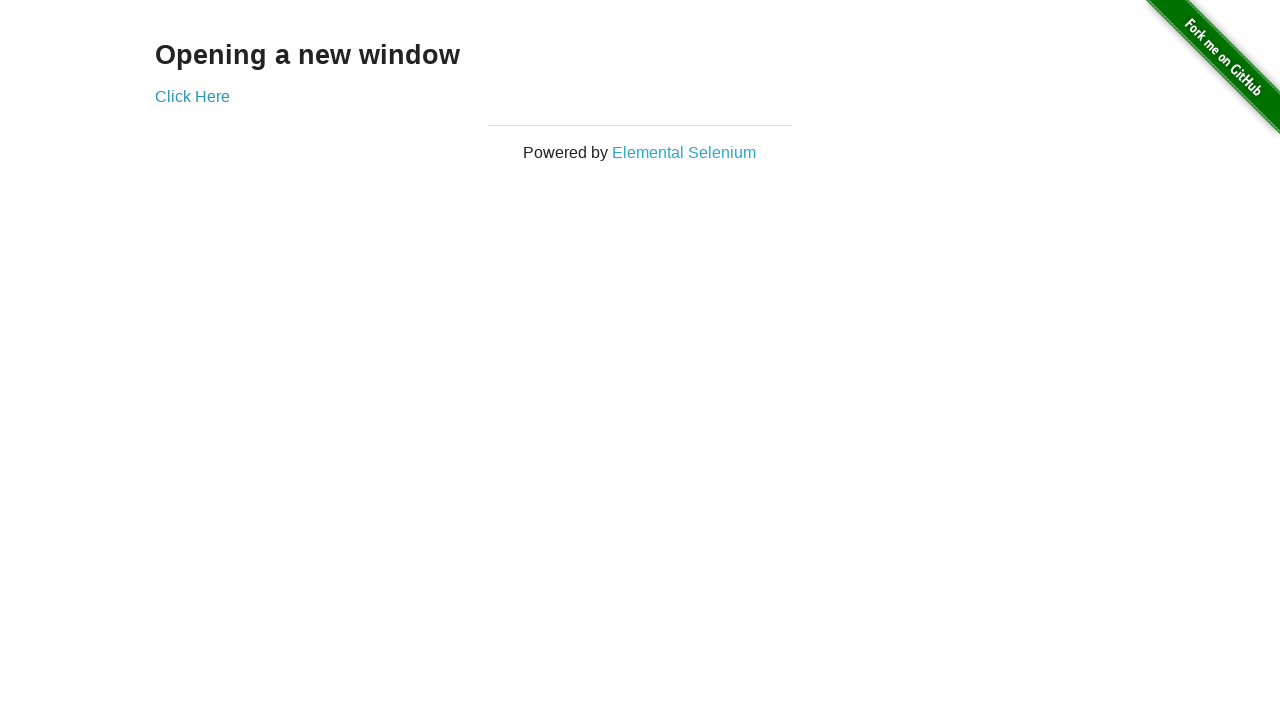

Verified new window title is 'New Window'
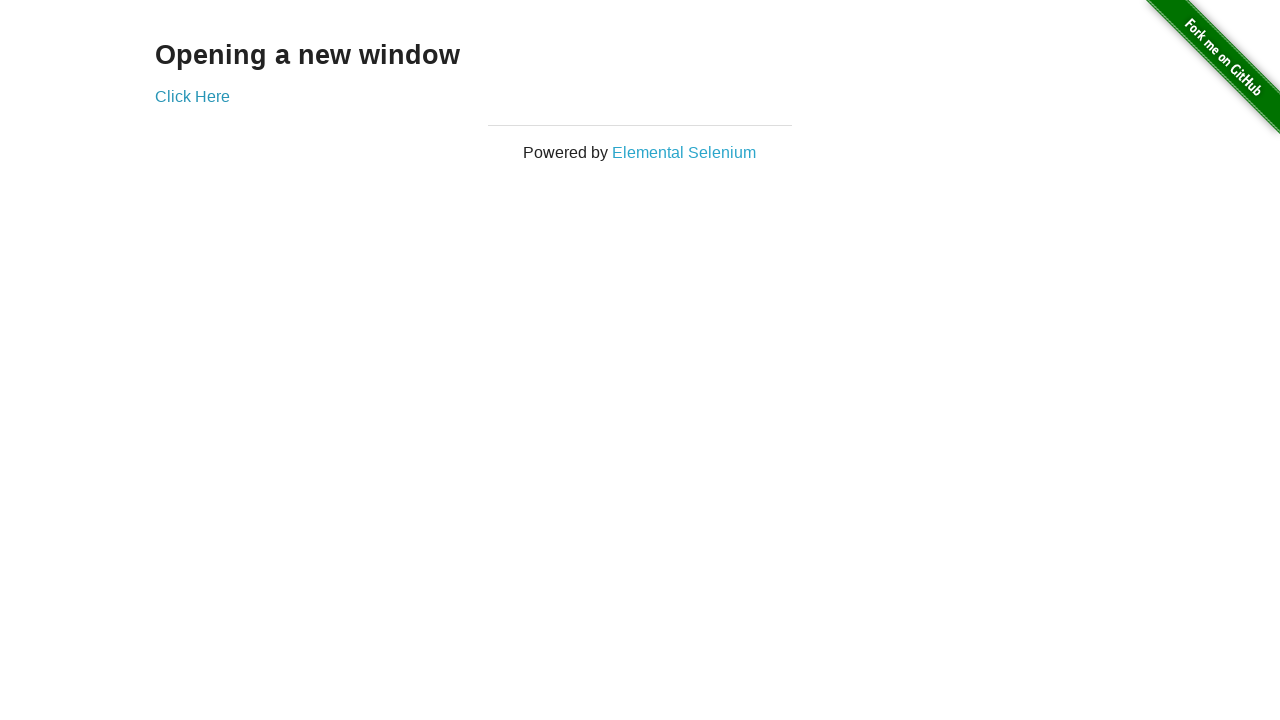

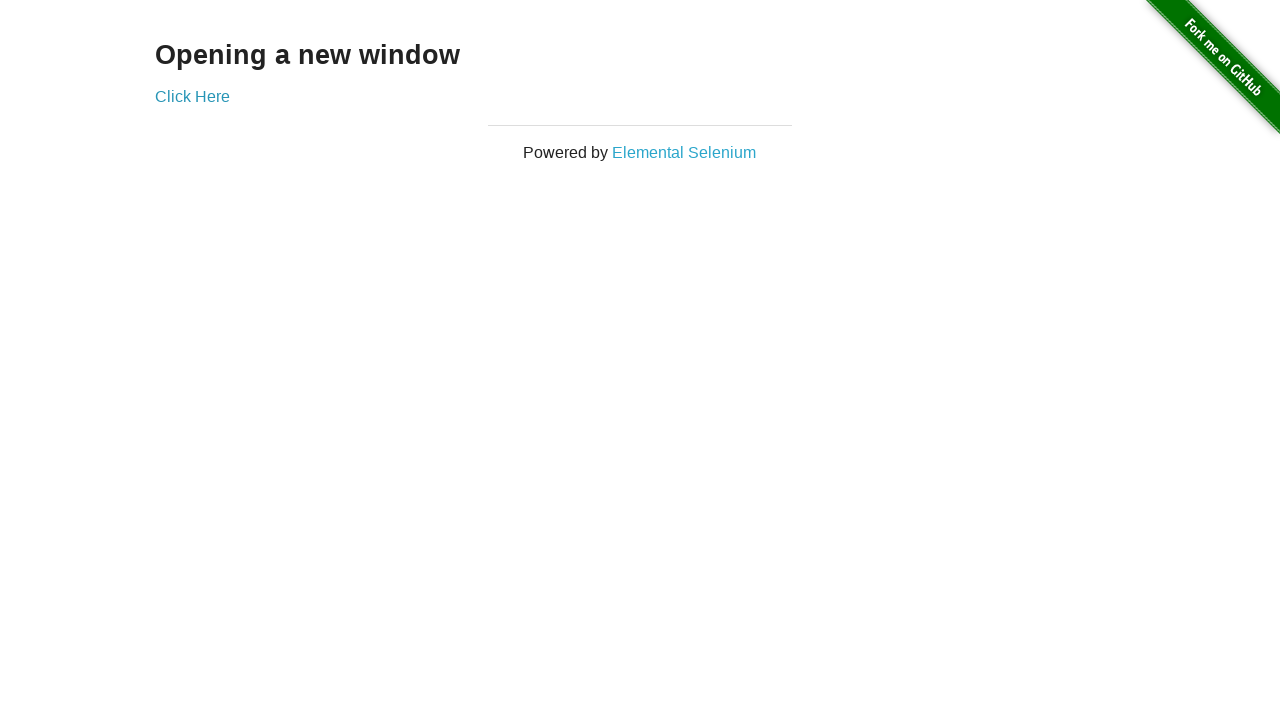